Tests editing a todo item by double-clicking, modifying the text, and pressing Enter to save.

Starting URL: https://demo.playwright.dev/todomvc

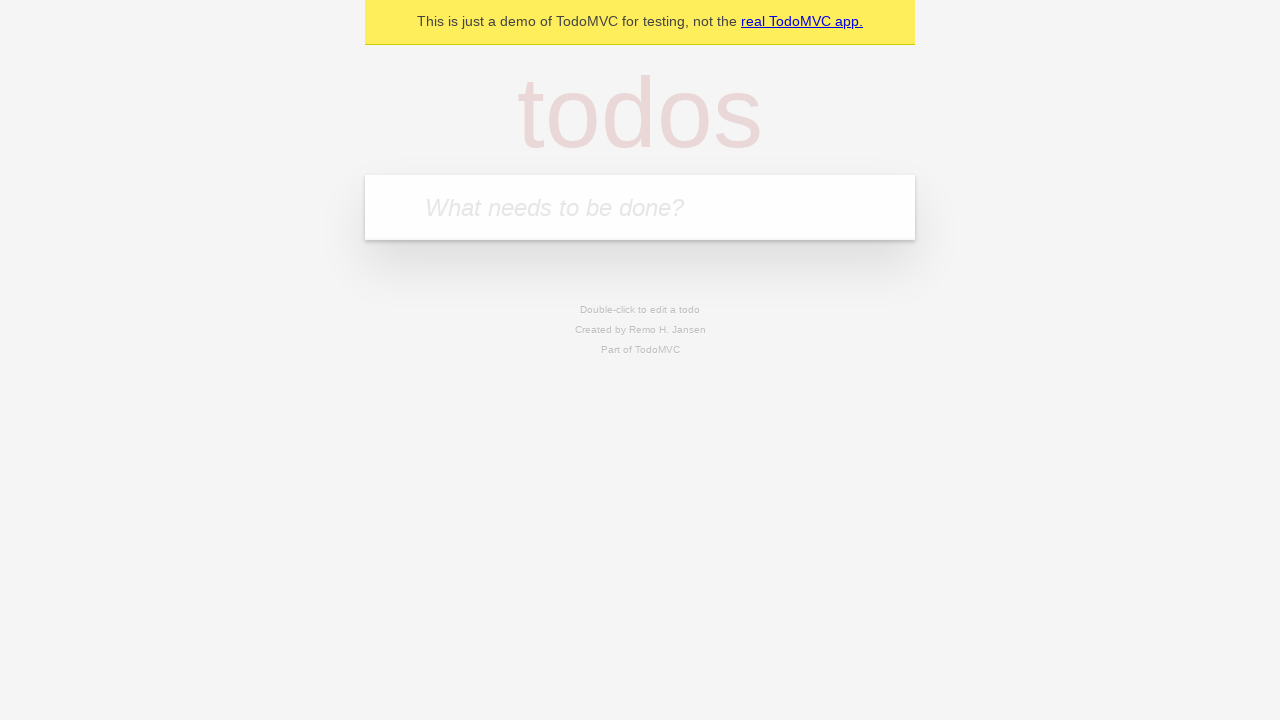

Filled new todo input with 'buy some cheese' on internal:attr=[placeholder="What needs to be done?"i]
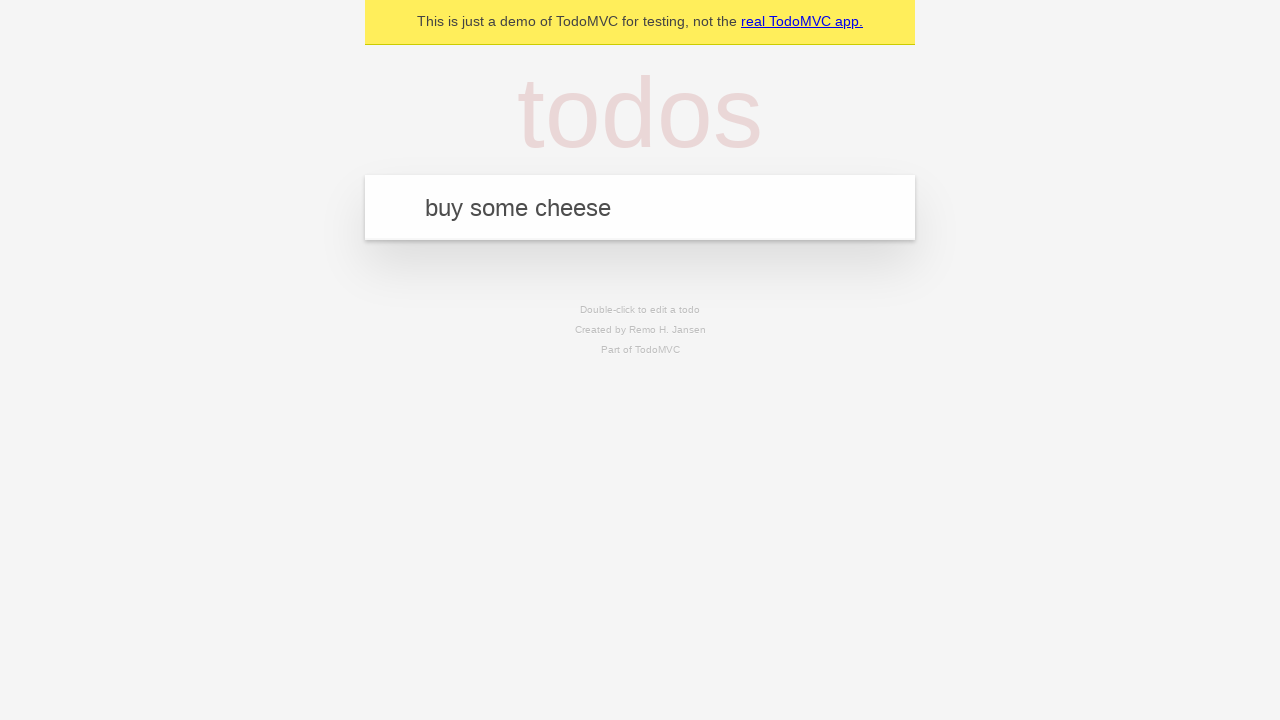

Pressed Enter to create todo 'buy some cheese' on internal:attr=[placeholder="What needs to be done?"i]
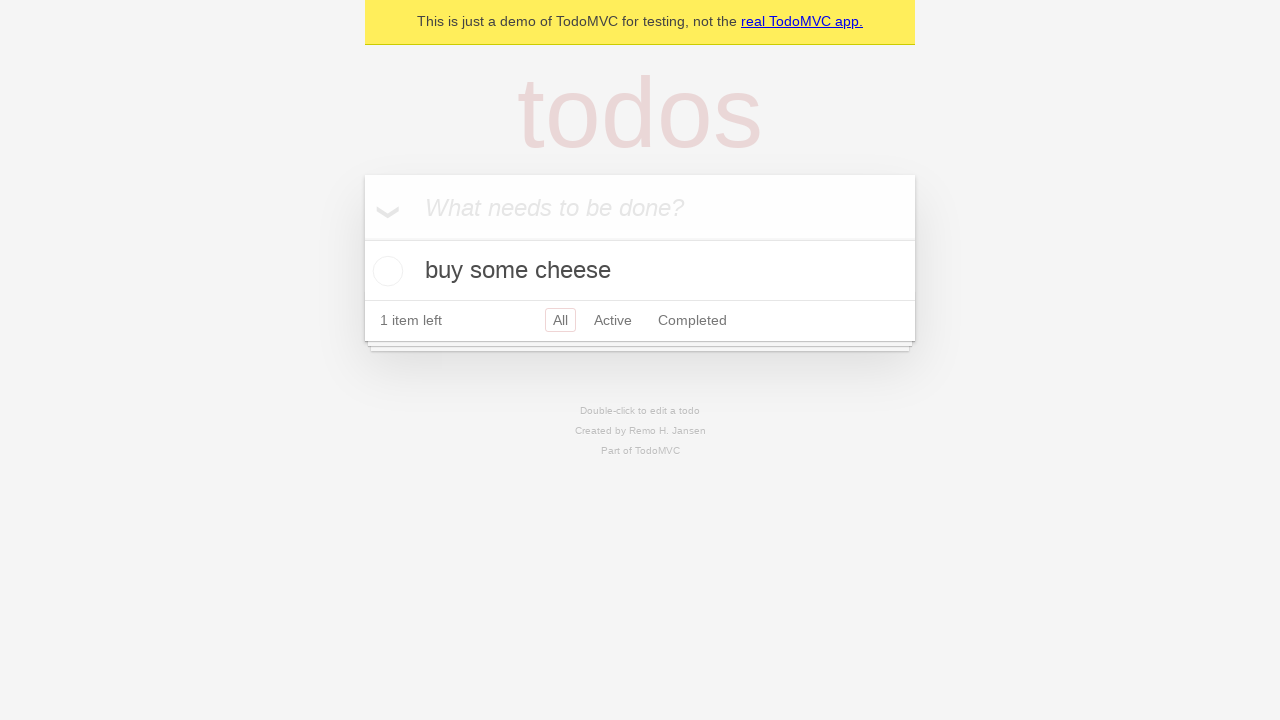

Filled new todo input with 'feed the cat' on internal:attr=[placeholder="What needs to be done?"i]
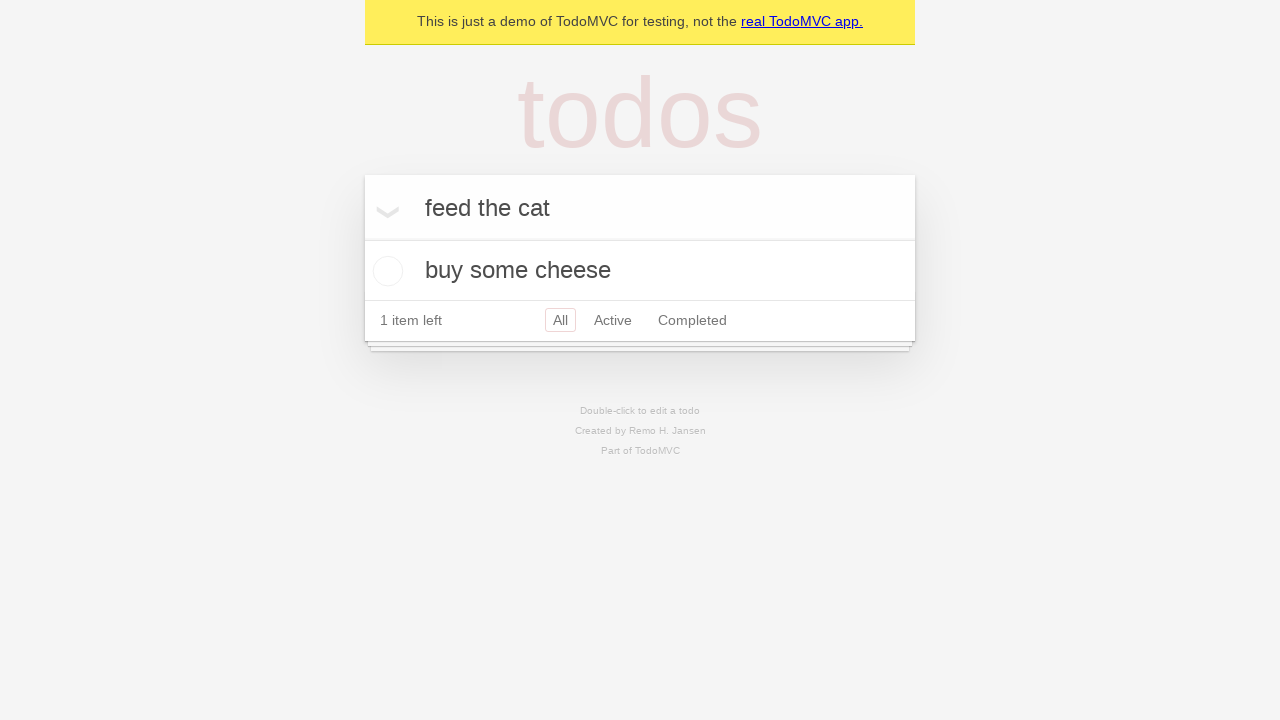

Pressed Enter to create todo 'feed the cat' on internal:attr=[placeholder="What needs to be done?"i]
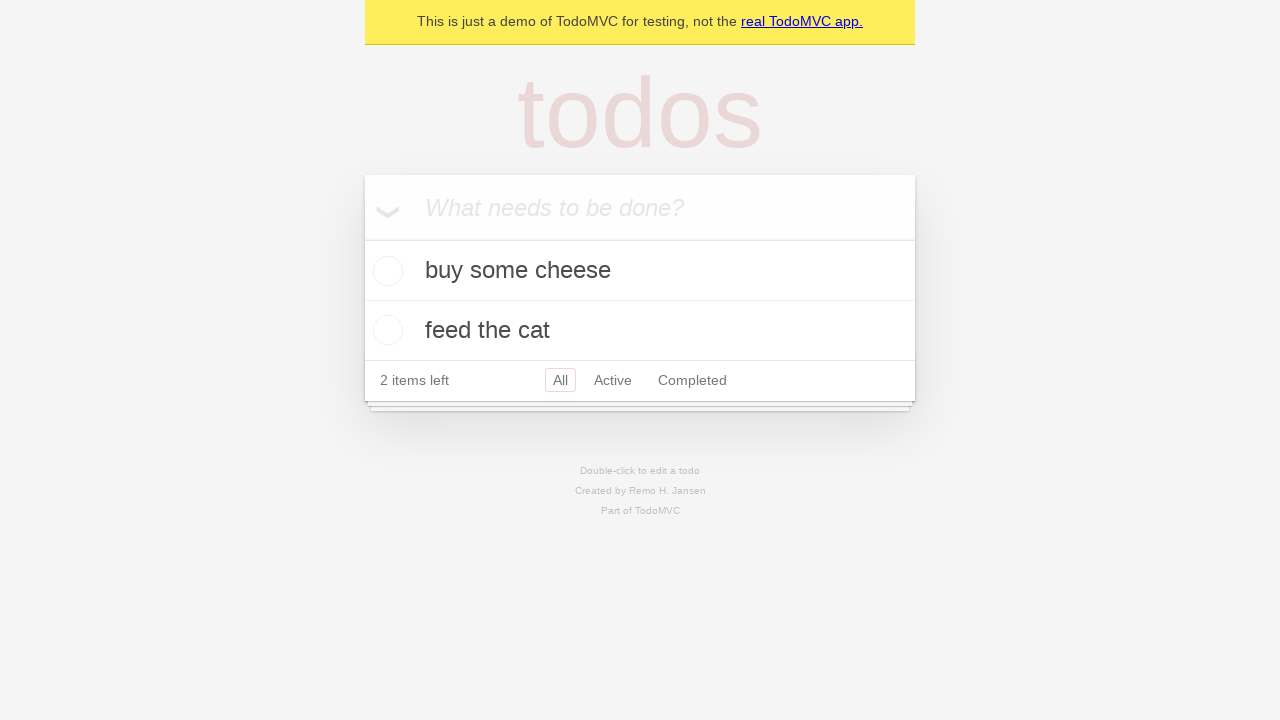

Filled new todo input with 'book a doctors appointment' on internal:attr=[placeholder="What needs to be done?"i]
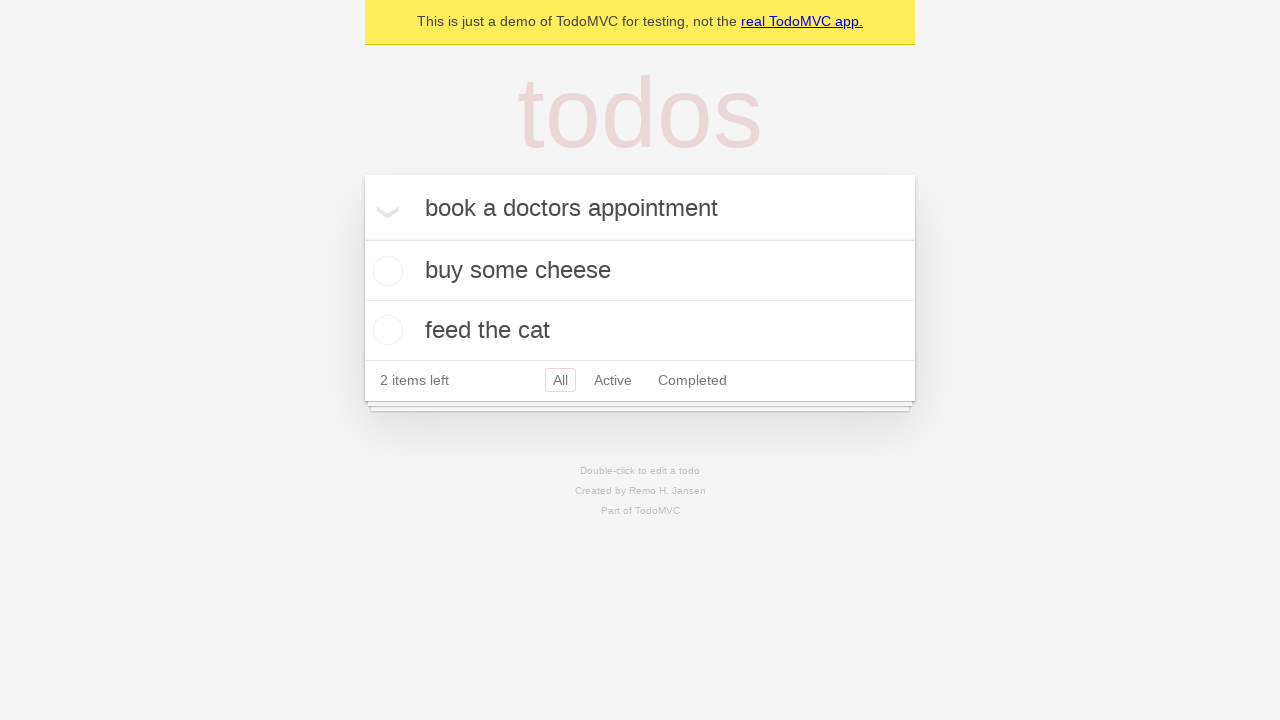

Pressed Enter to create todo 'book a doctors appointment' on internal:attr=[placeholder="What needs to be done?"i]
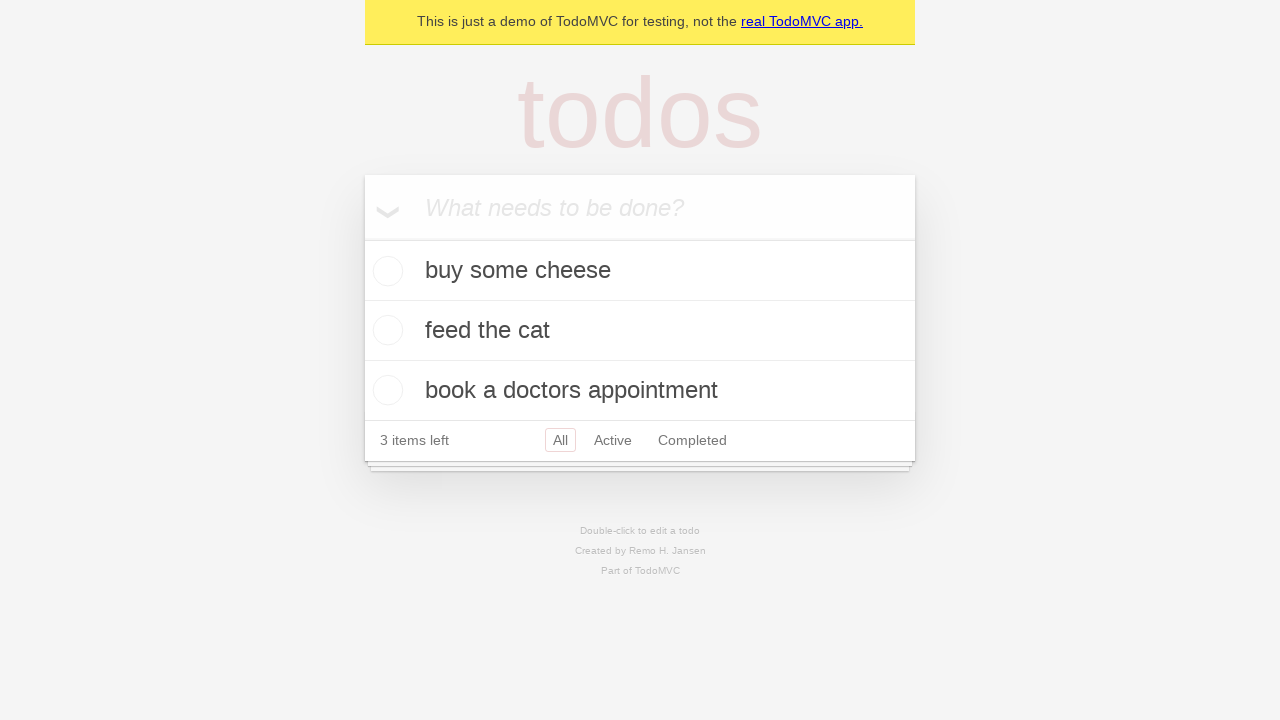

Waited for all 3 todo items to load
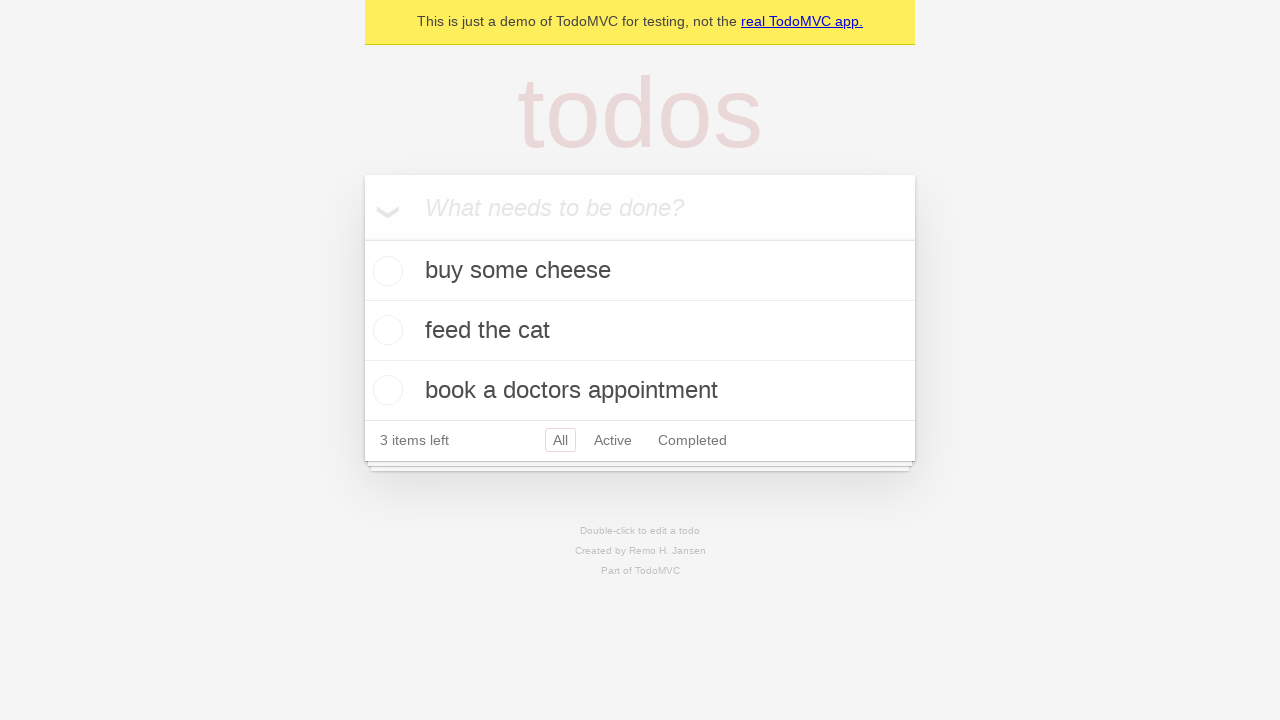

Double-clicked second todo item to enter edit mode at (640, 331) on [data-testid='todo-item'] >> nth=1
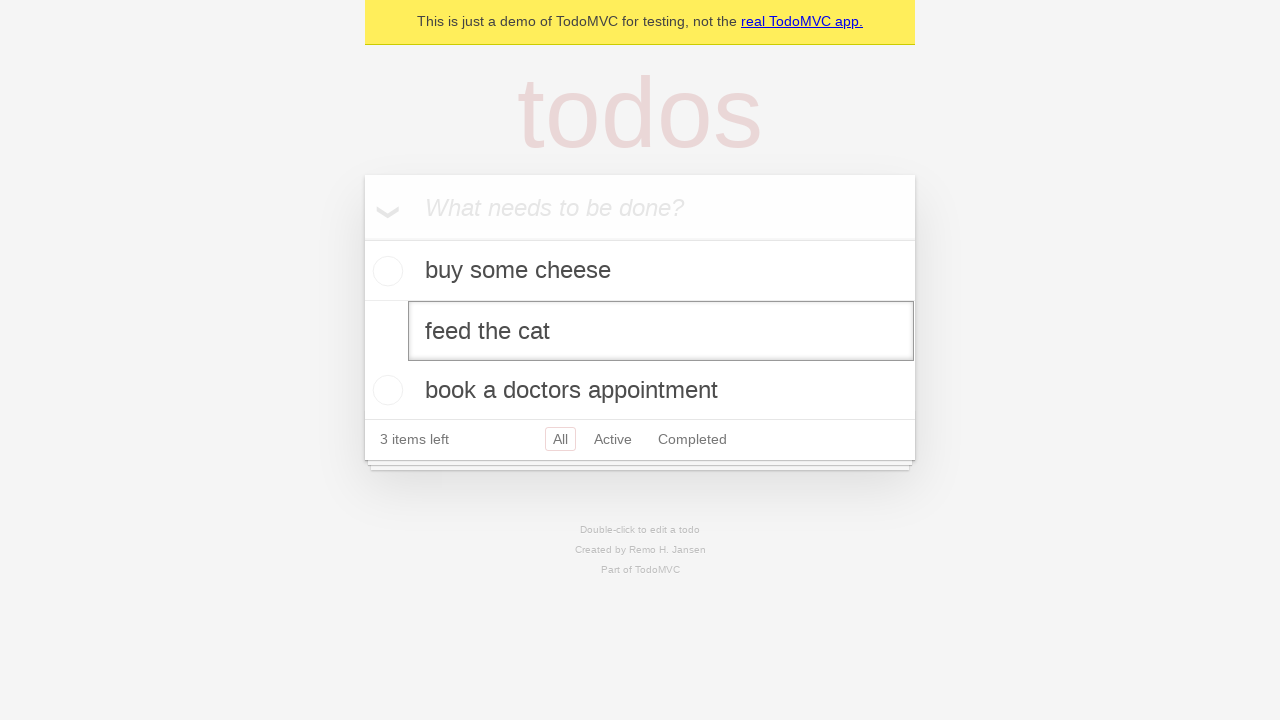

Changed todo text to 'buy some sausages' on [data-testid='todo-item'] >> nth=1 >> internal:role=textbox[name="Edit"i]
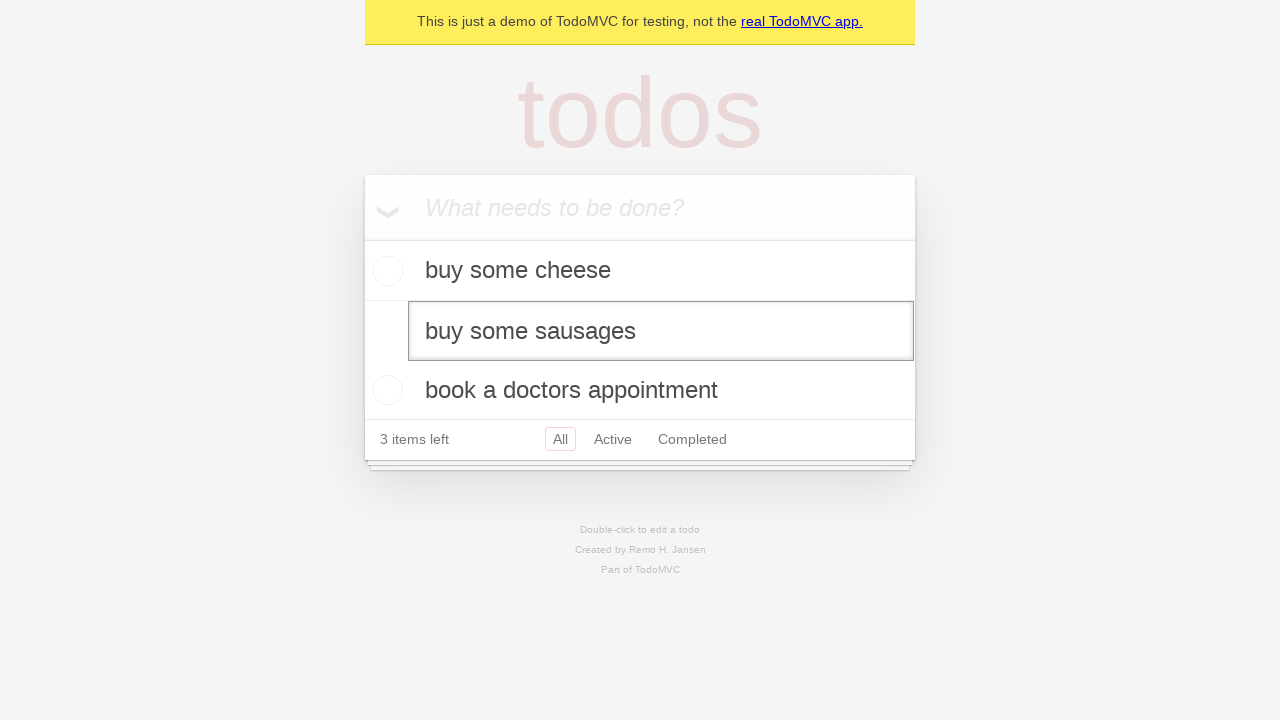

Pressed Enter to save the edited todo item on [data-testid='todo-item'] >> nth=1 >> internal:role=textbox[name="Edit"i]
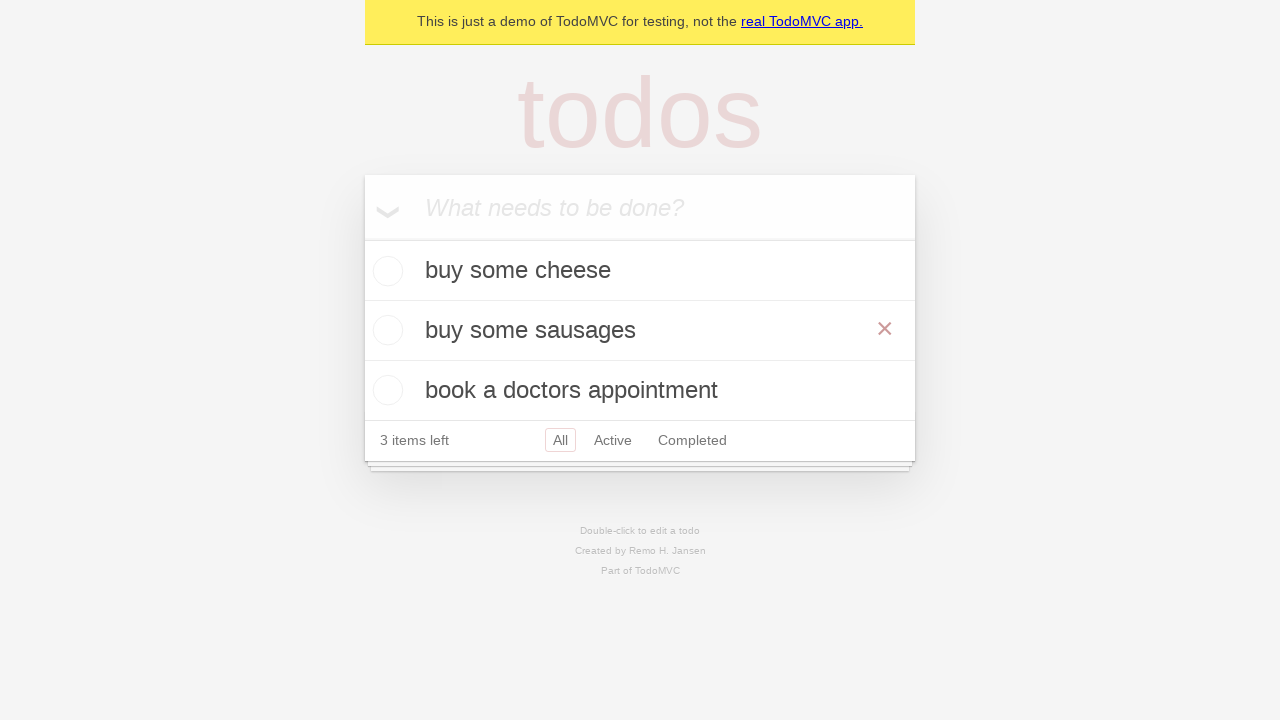

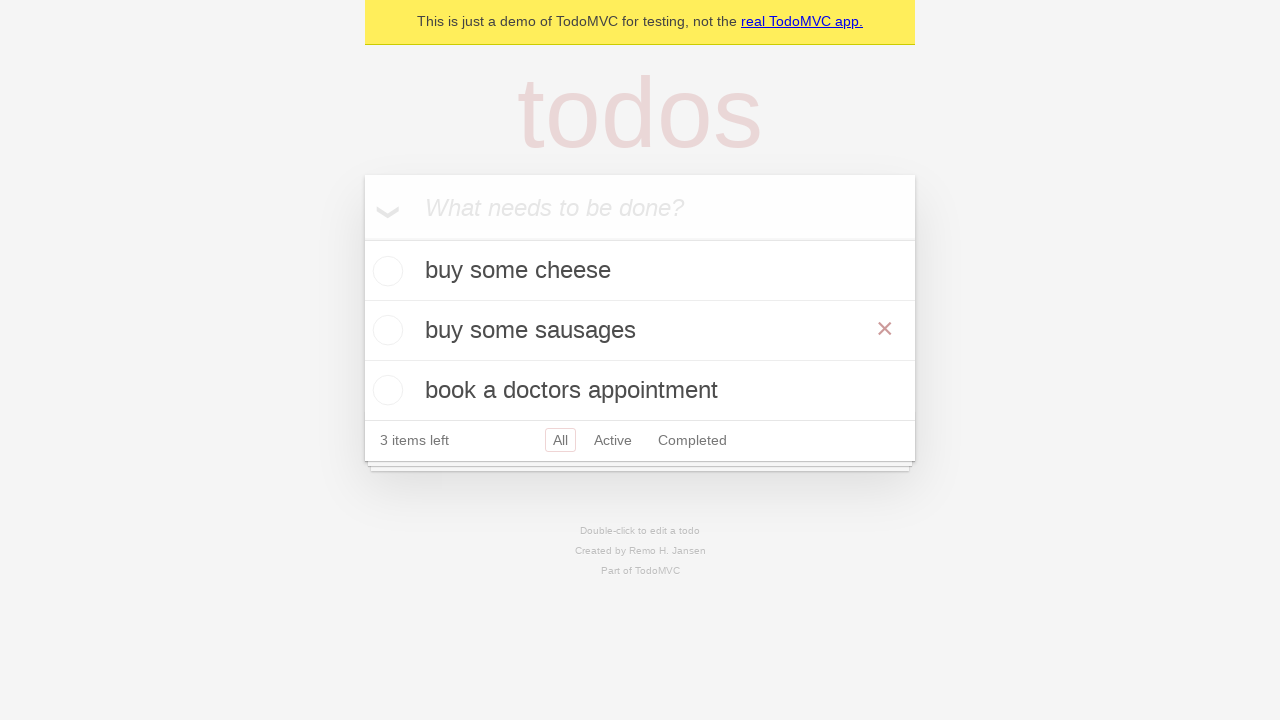